Tests JS Confirm functionality by clicking the Confirm button, dismissing the alert, and verifying the result message shows Cancel was clicked

Starting URL: https://the-internet.herokuapp.com/javascript_alerts

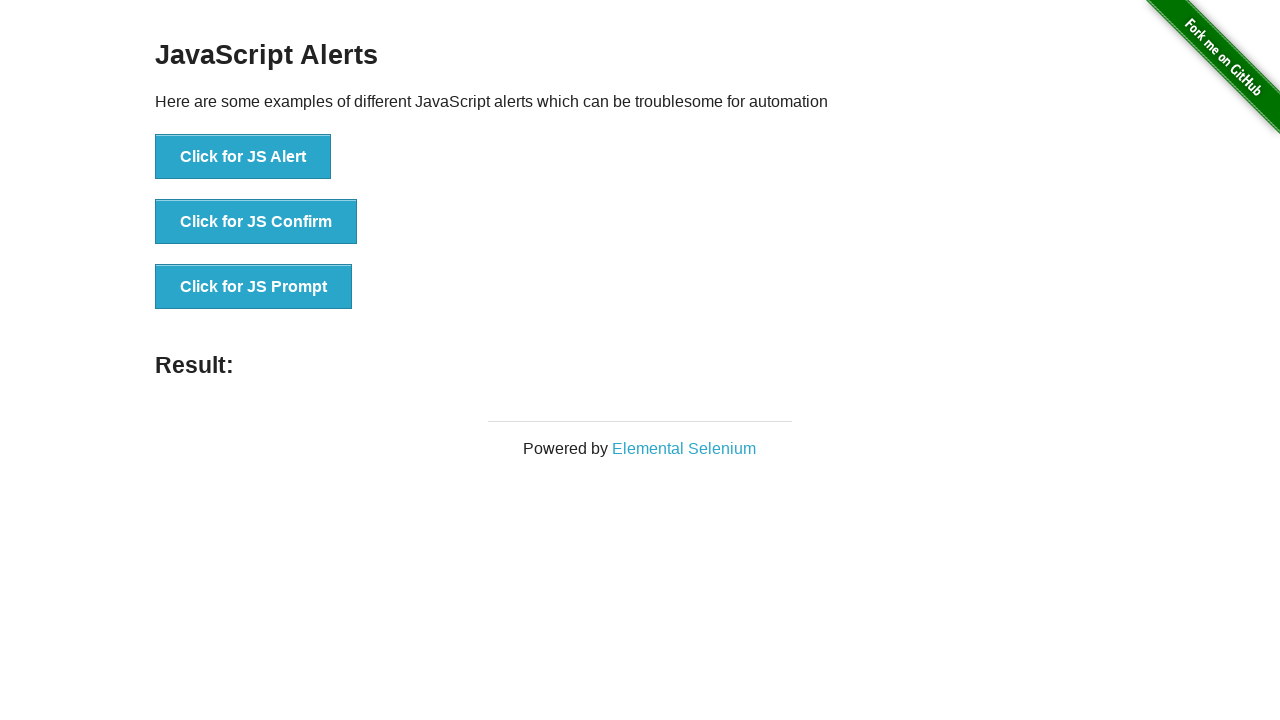

Set up dialog handler to dismiss alerts
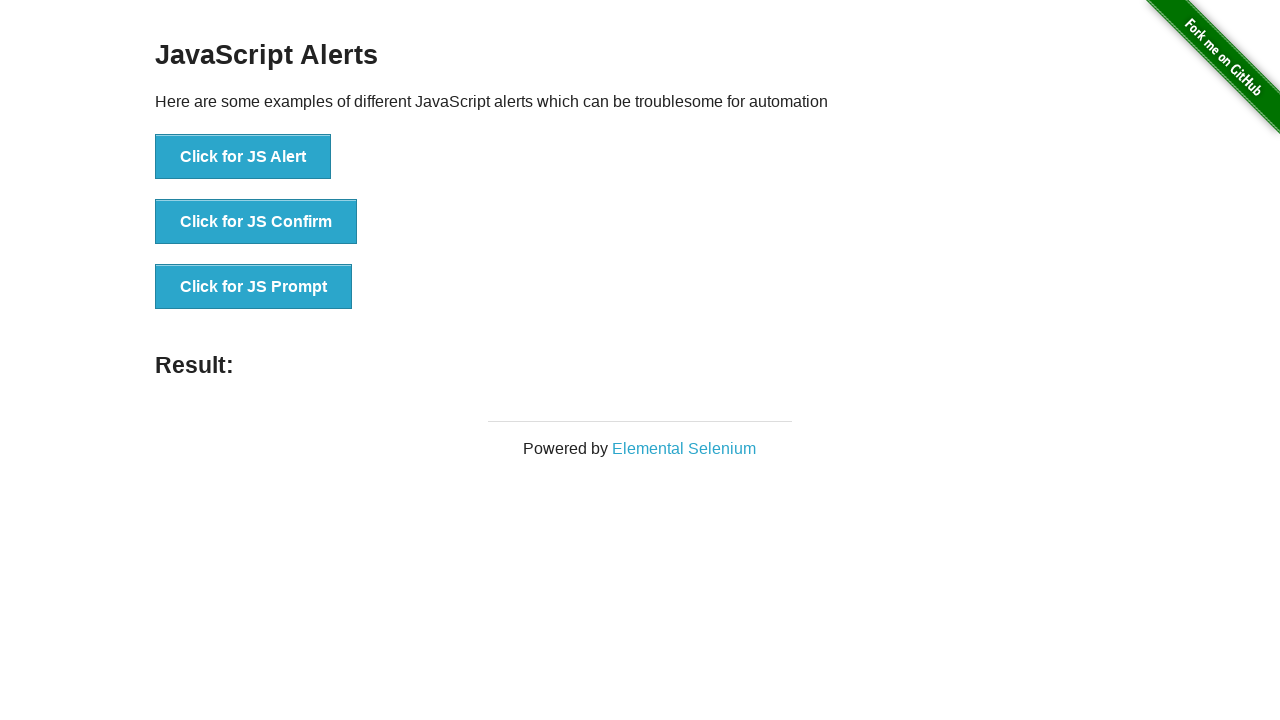

Clicked the Confirm button to trigger JS confirm dialog at (256, 222) on button[onclick*='jsConfirm']
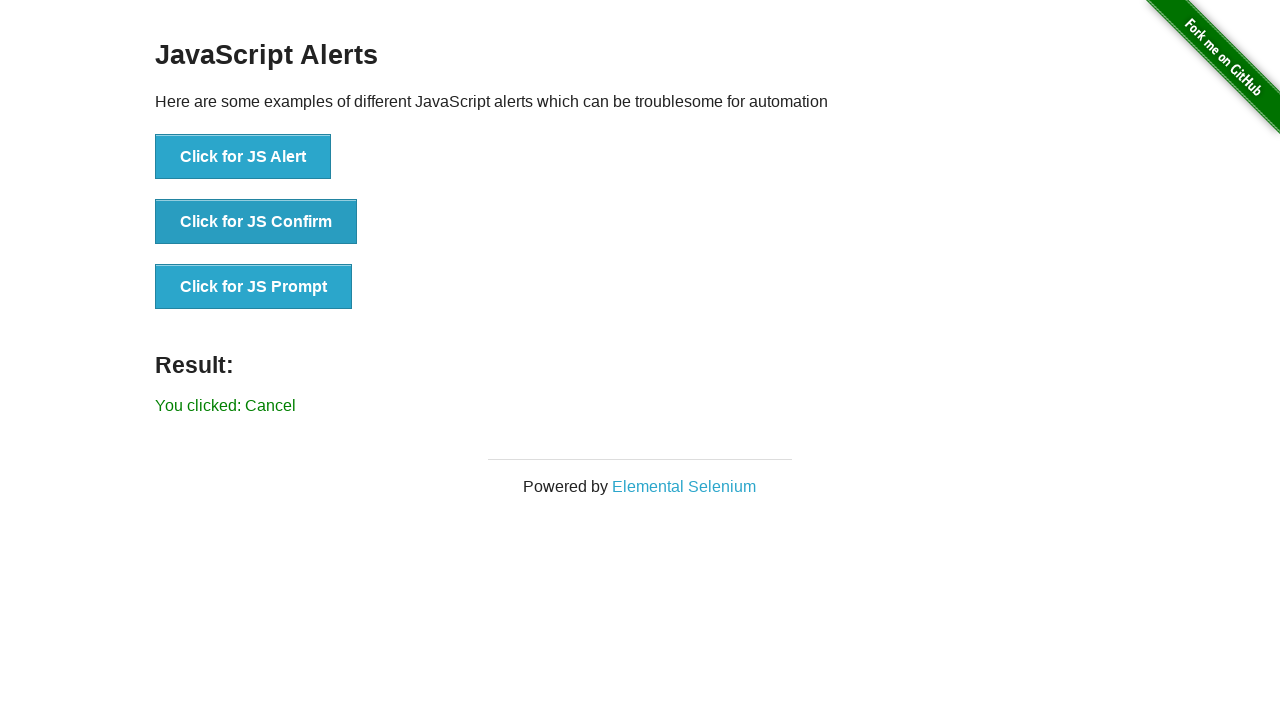

Result message appeared after dismissing the confirm dialog
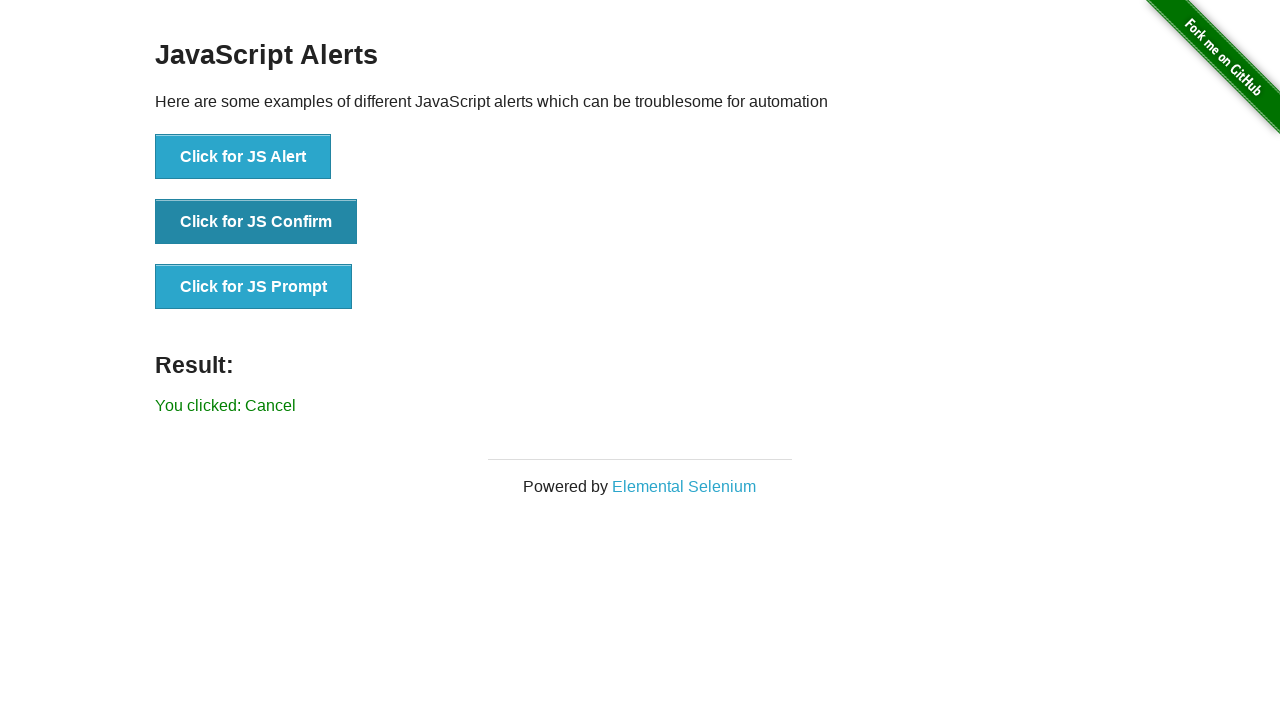

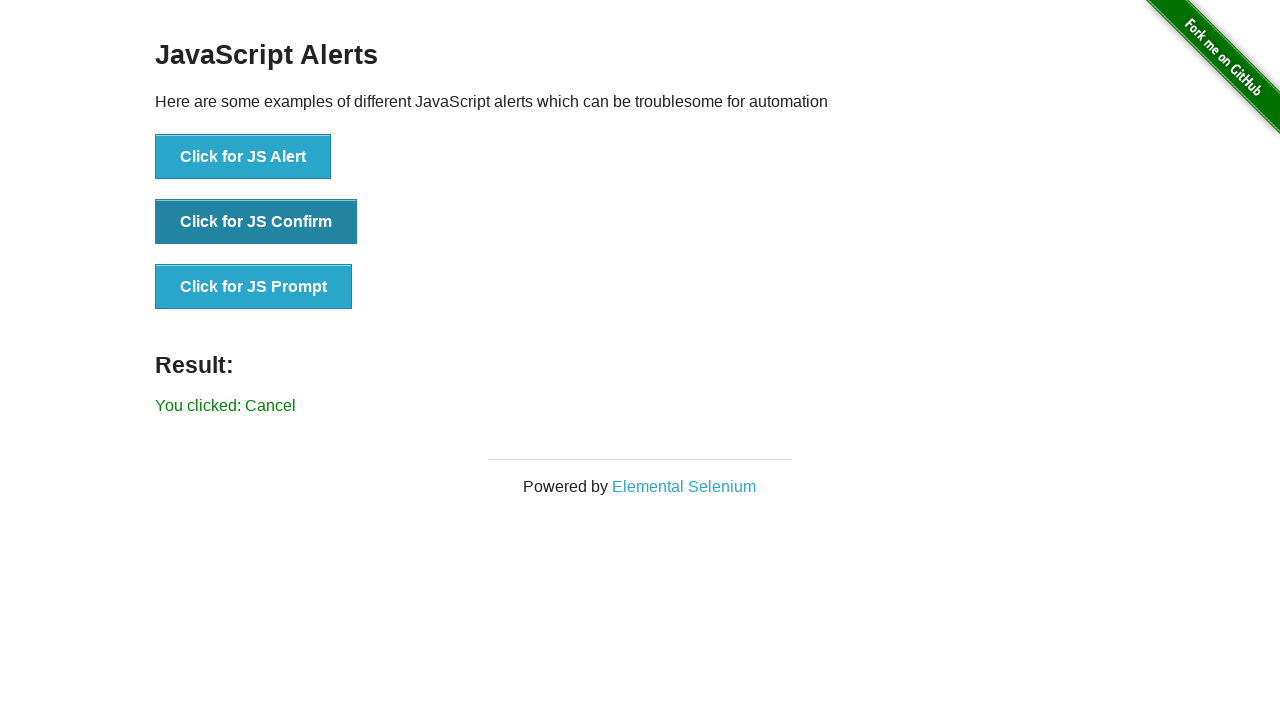